Tests an e-commerce flow by adding multiple vegetables to cart, applying a promo code, and proceeding to place order

Starting URL: https://rahulshettyacademy.com/seleniumPractise/#/

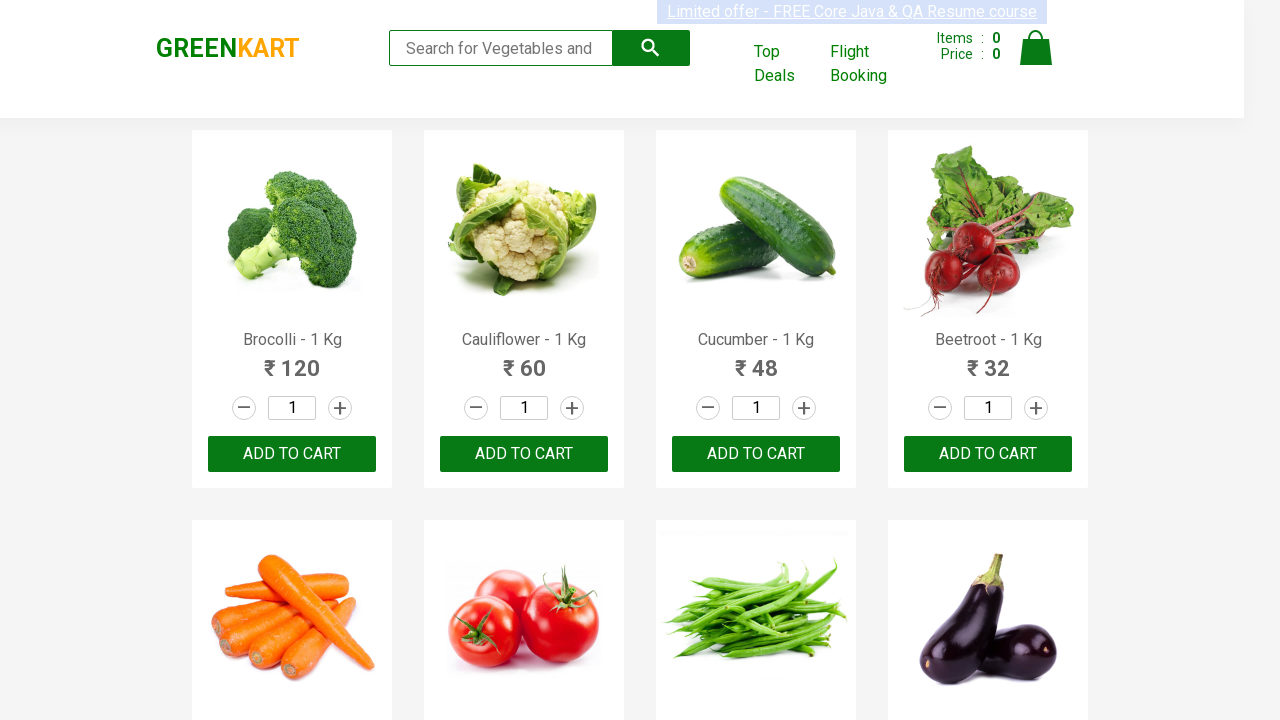

Retrieved all product names from the page
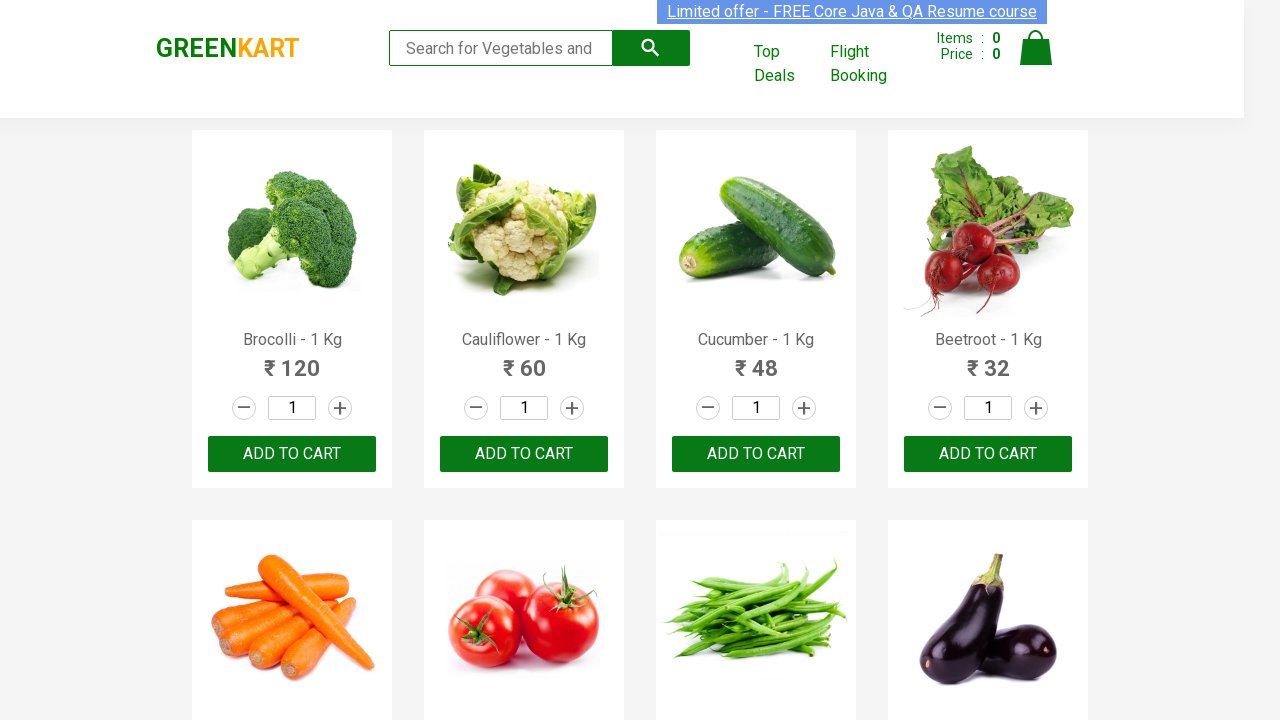

Added Brocolli to cart at (292, 454) on xpath=//div[@class='product-action']/button >> nth=0
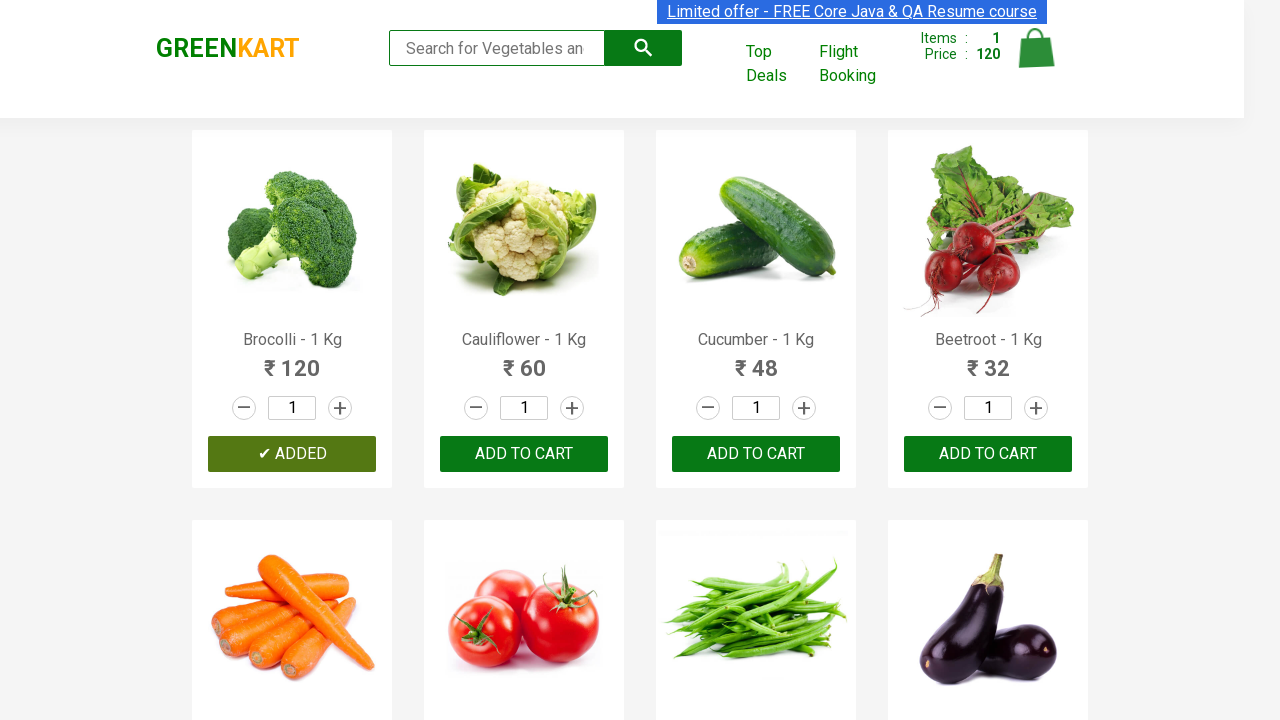

Added Cauliflower to cart at (524, 454) on xpath=//div[@class='product-action']/button >> nth=1
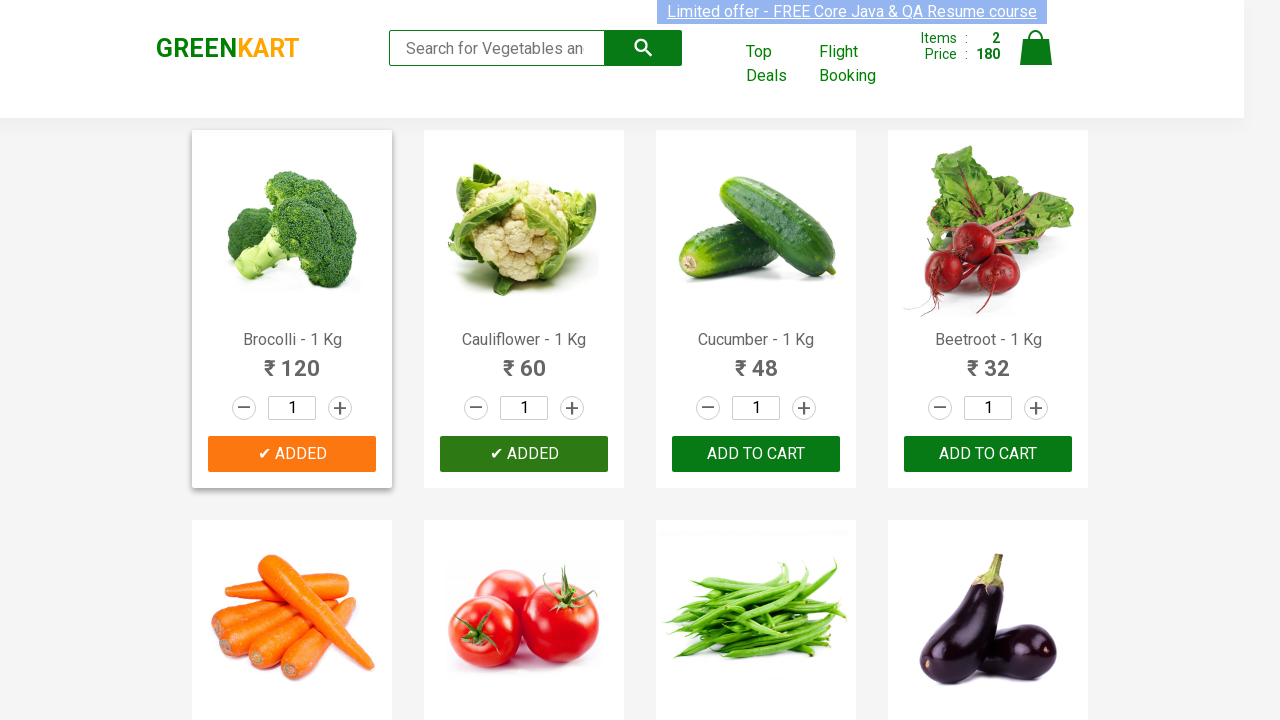

Added Cucumber to cart at (756, 454) on xpath=//div[@class='product-action']/button >> nth=2
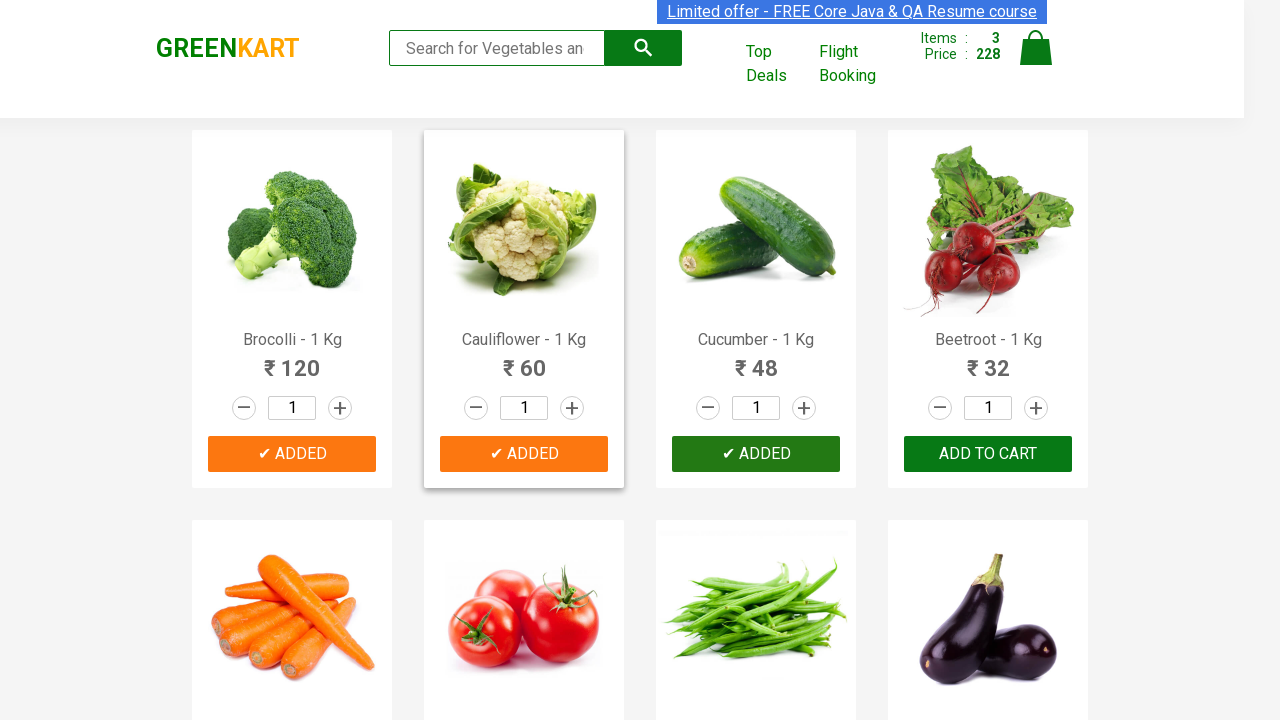

Added Beetroot to cart at (988, 454) on xpath=//div[@class='product-action']/button >> nth=3
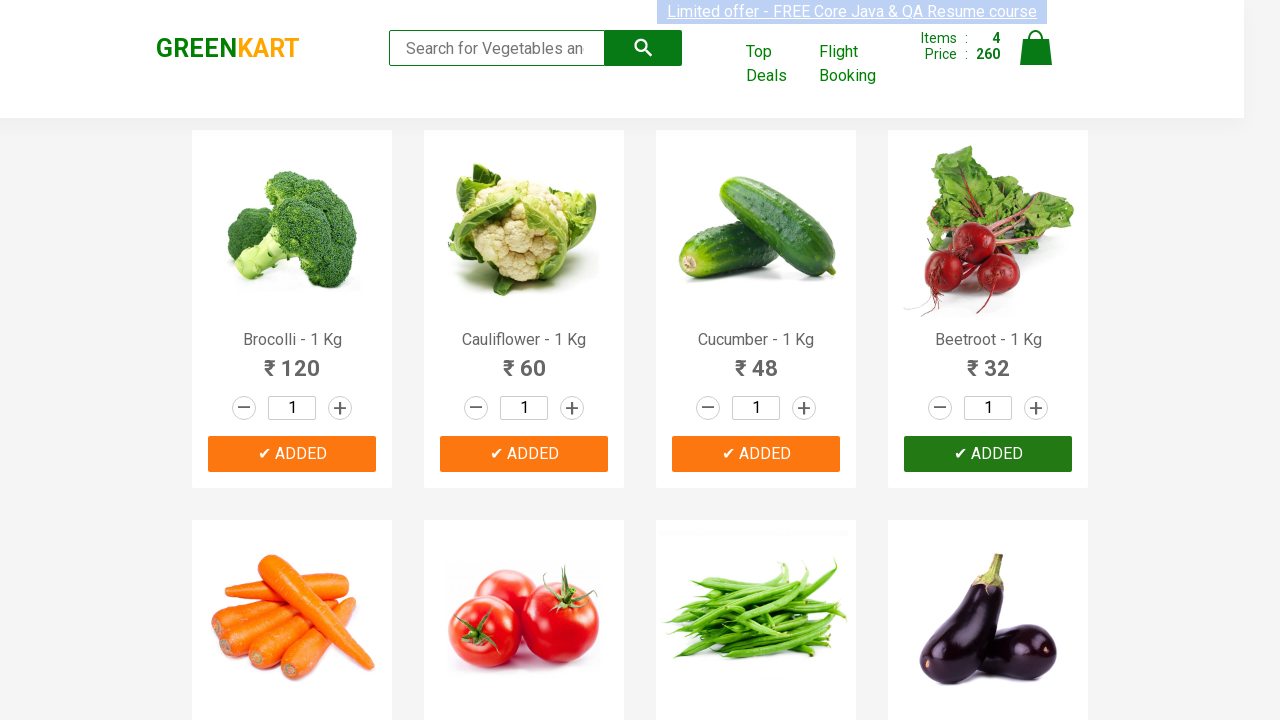

Clicked on cart icon to view shopping cart at (1036, 48) on img[alt='Cart']
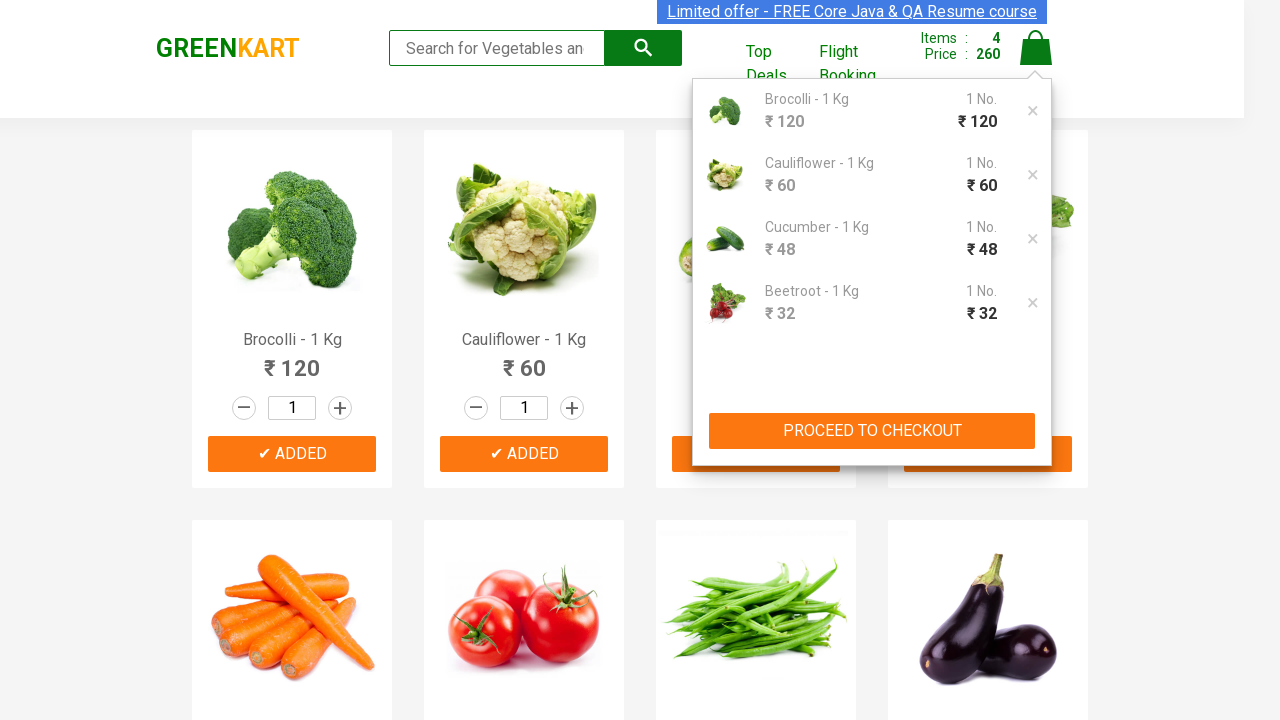

Clicked PROCEED TO CHECKOUT button at (872, 431) on xpath=//button[contains(text(),'PROCEED TO CHECKOUT')]
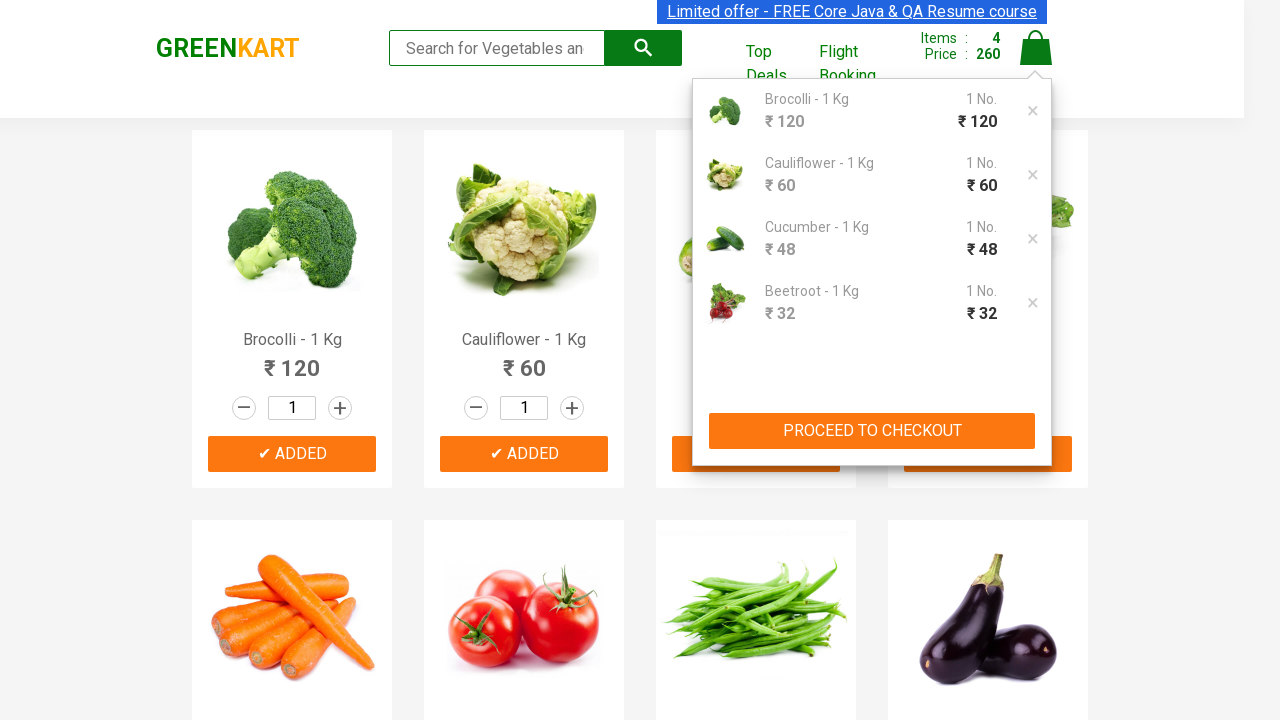

Promo code input field loaded
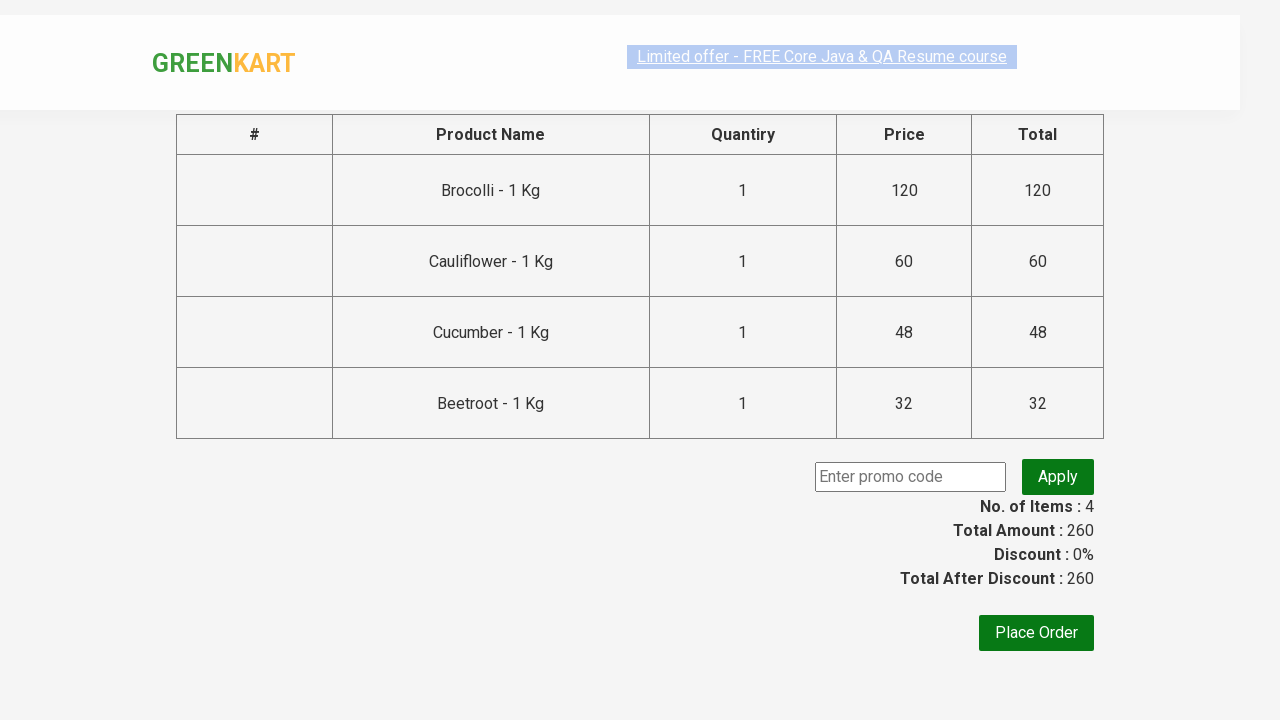

Entered promo code 'rahulshettyacademy' on input.promoCode
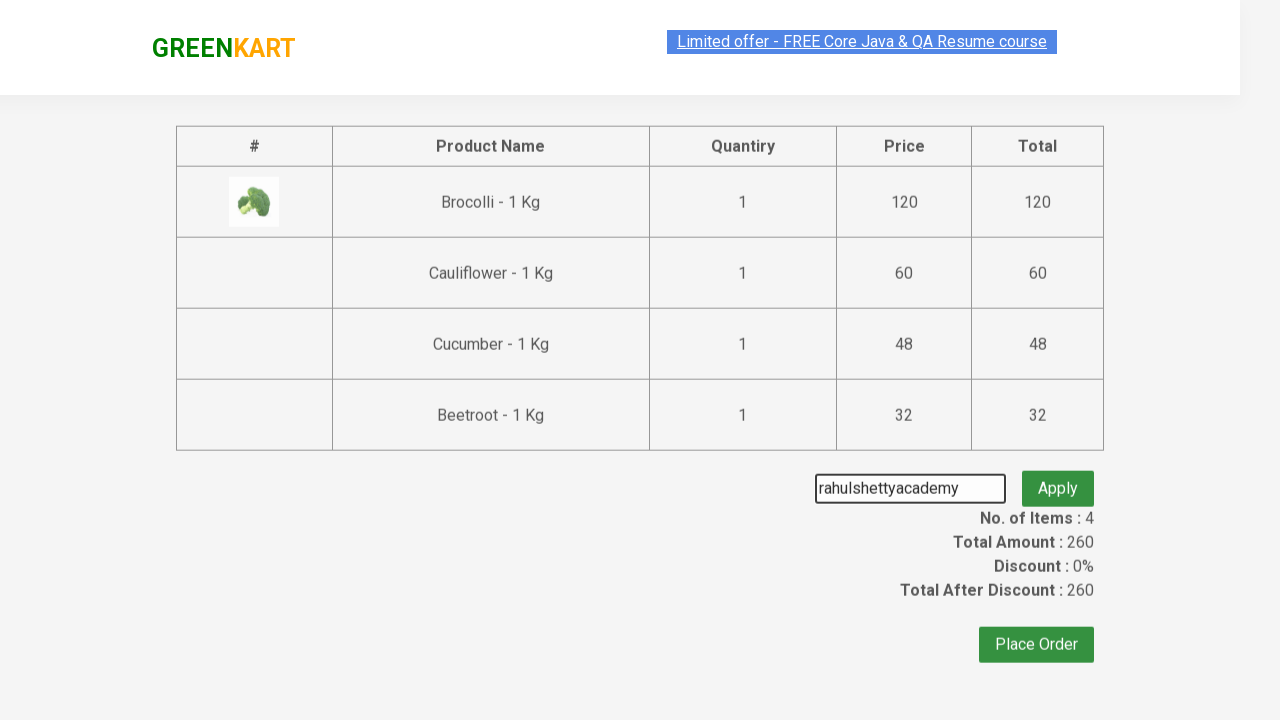

Clicked Apply Promo Code button at (1058, 477) on button.promoBtn
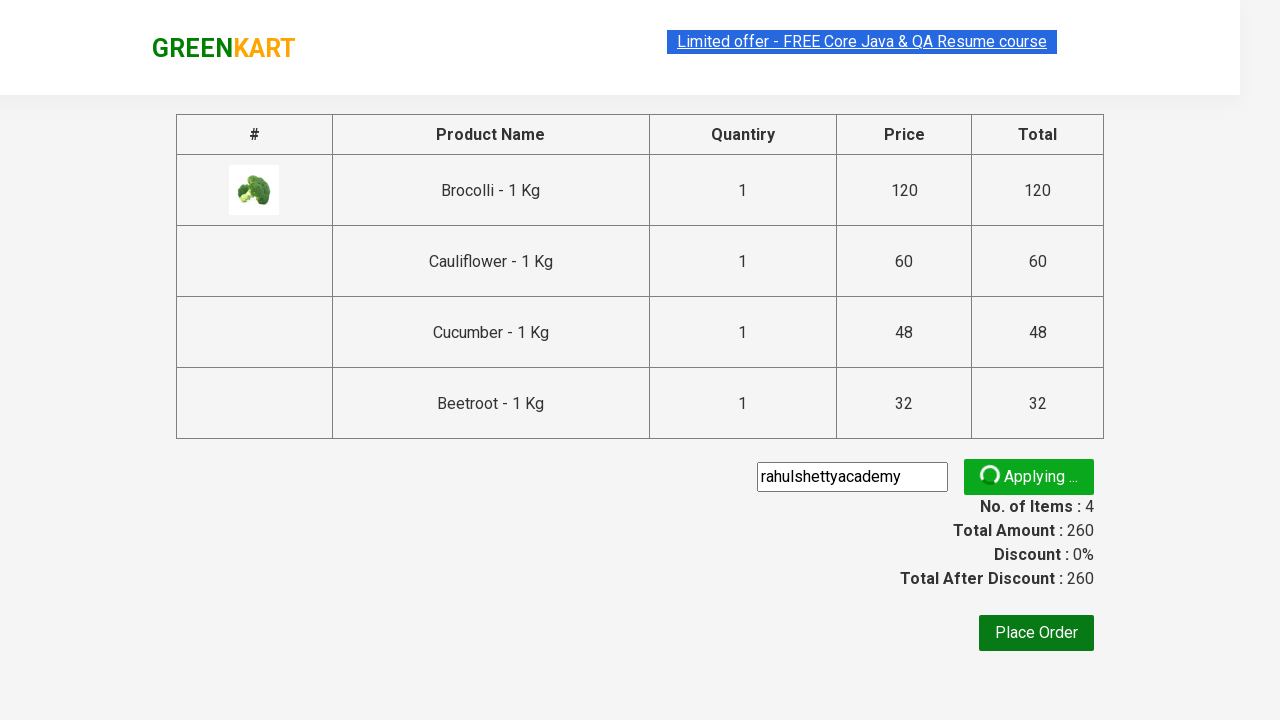

Promo code confirmation message appeared
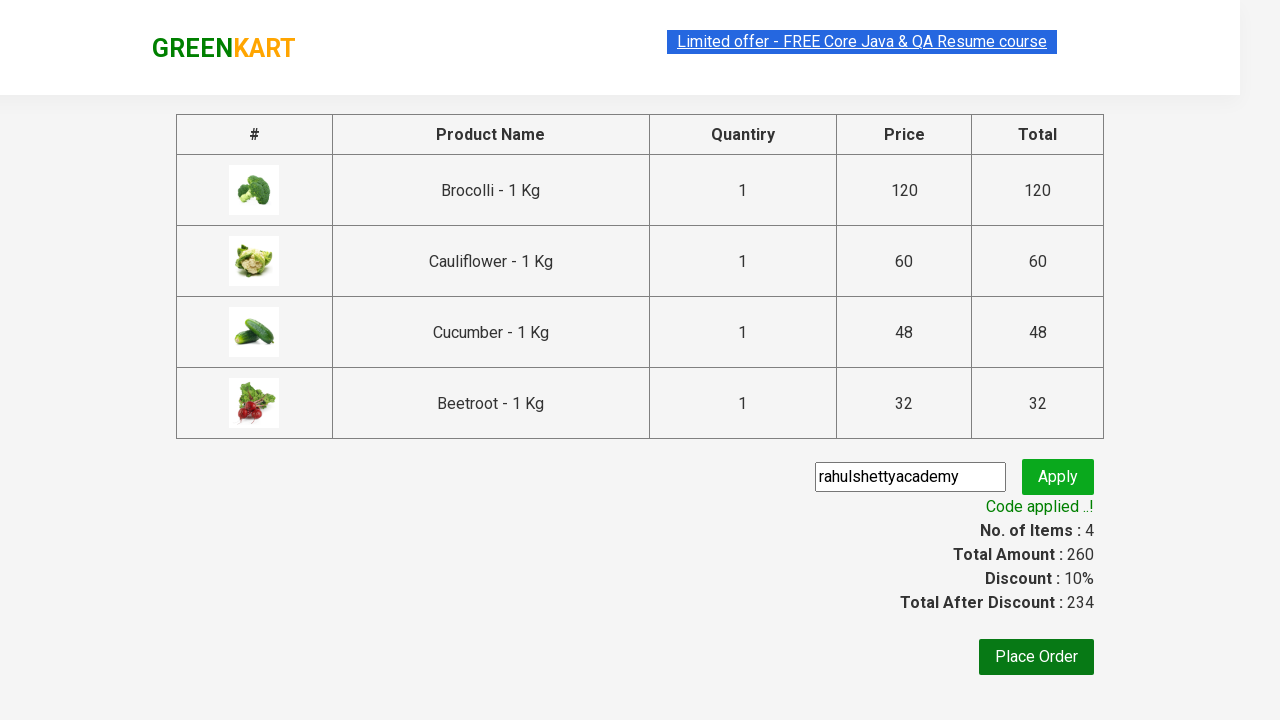

Clicked Place Order button to complete purchase at (1036, 657) on xpath=//button[text()='Place Order']
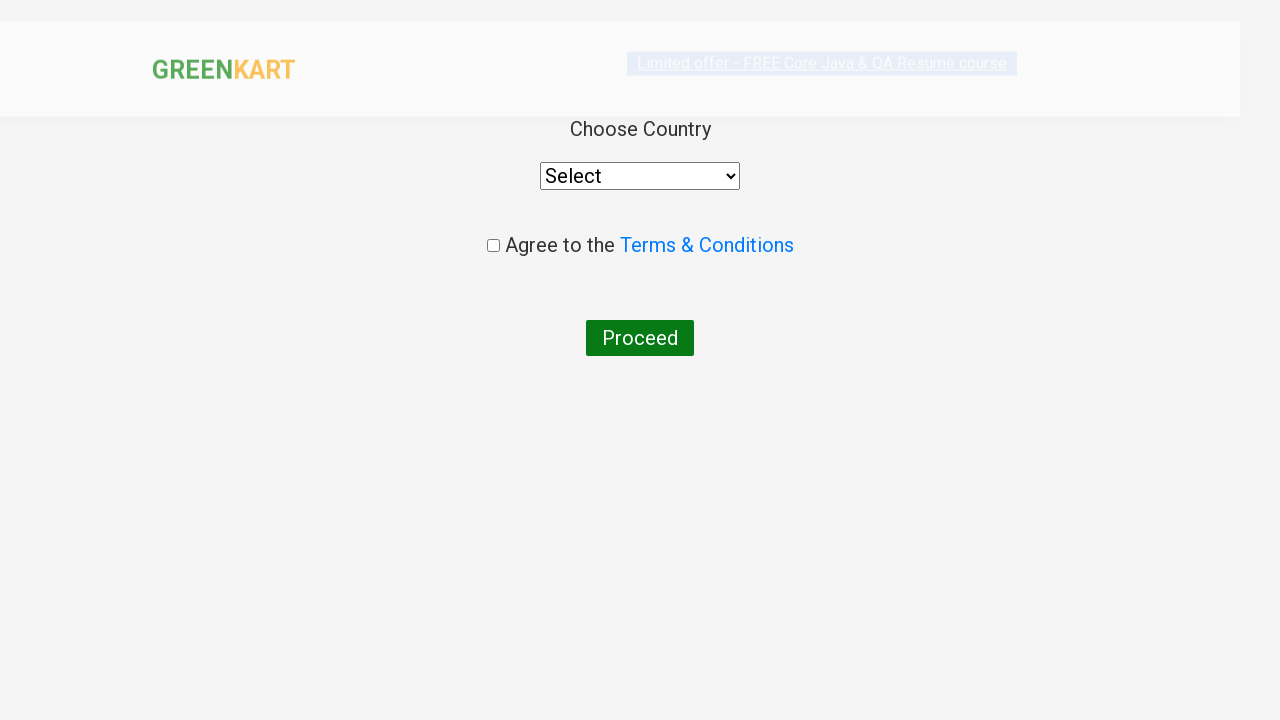

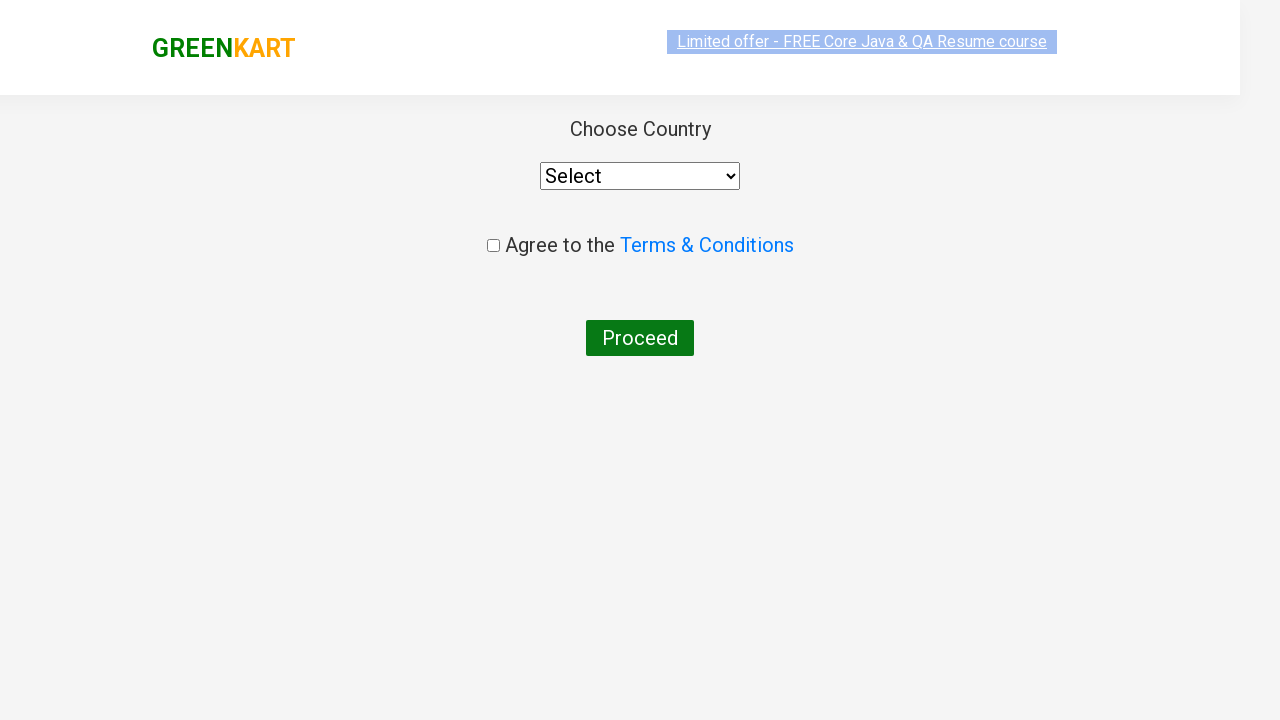